Tests Python.org search functionality by searching for "pycon" and verifying results are found

Starting URL: https://www.python.org

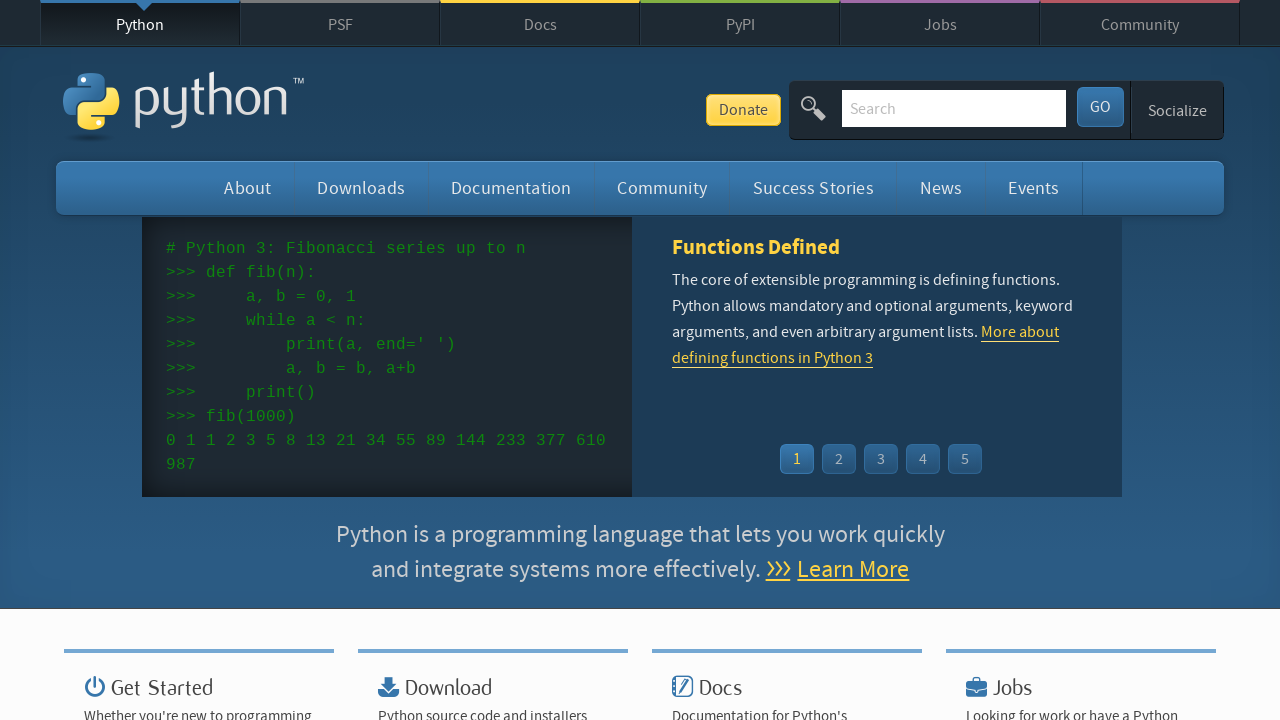

Verified page title contains 'Python'
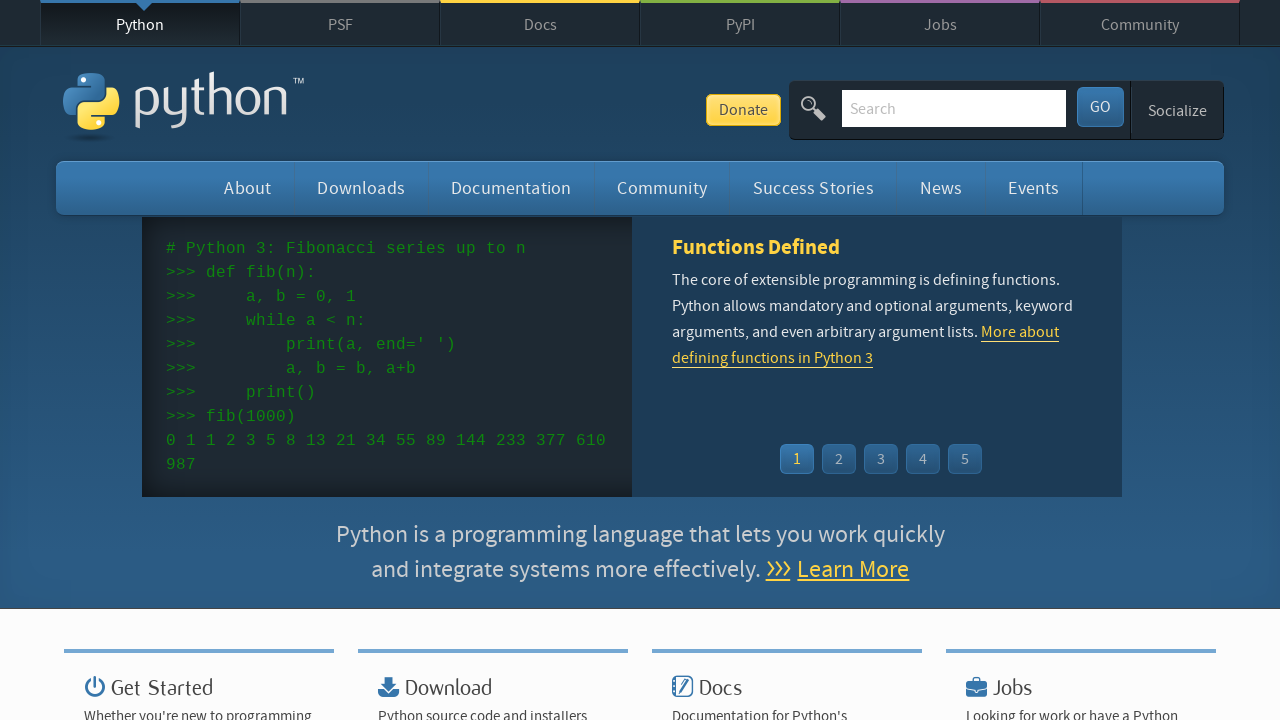

Located search input element
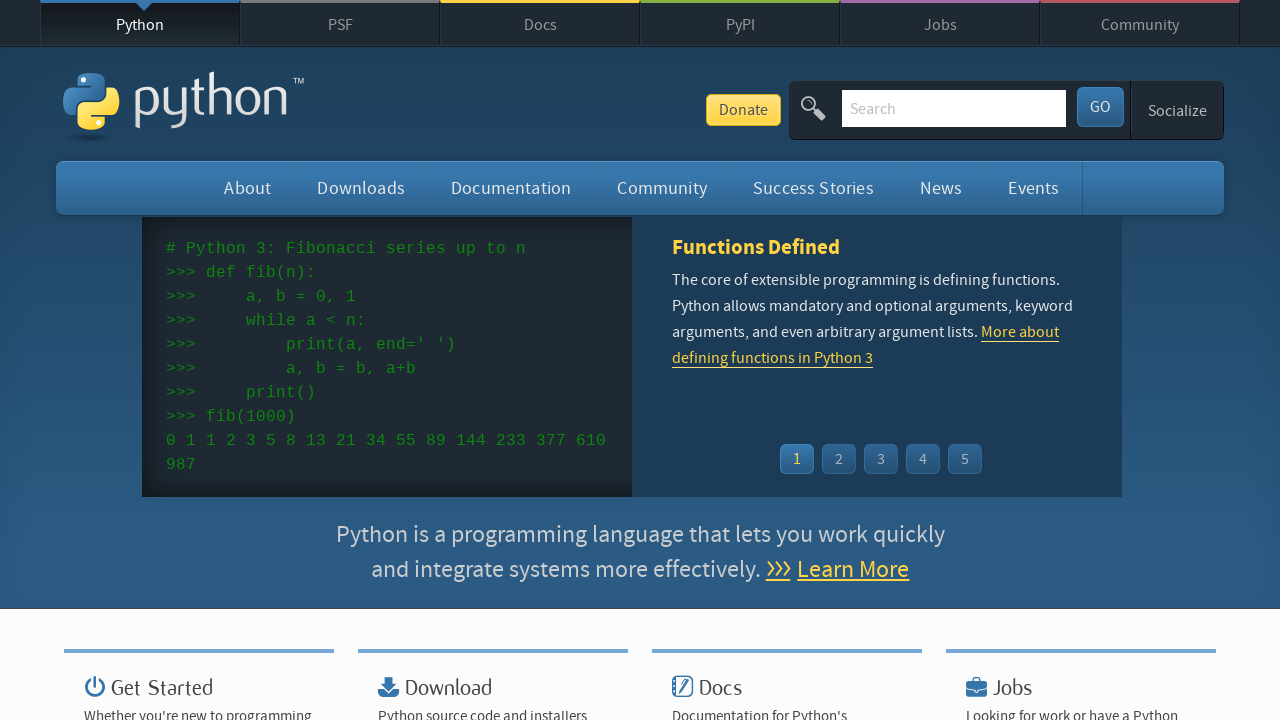

Cleared search input field on input[name='q']
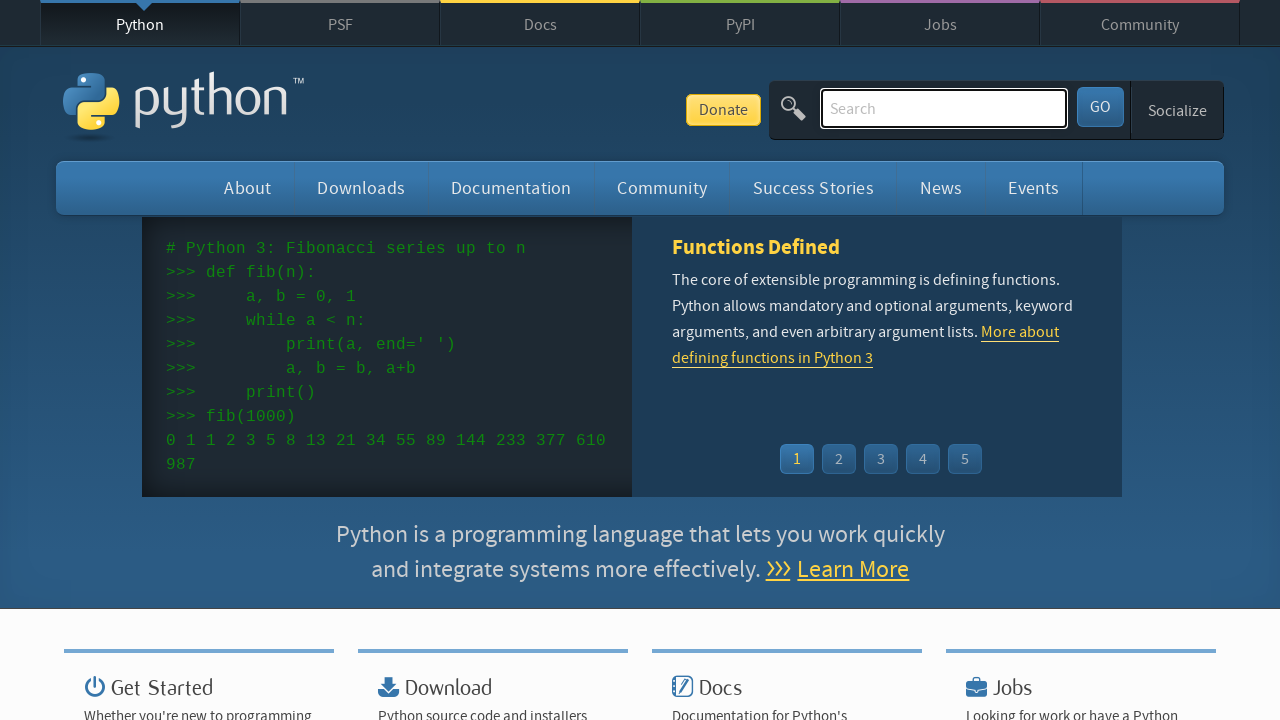

Filled search field with 'pycon' on input[name='q']
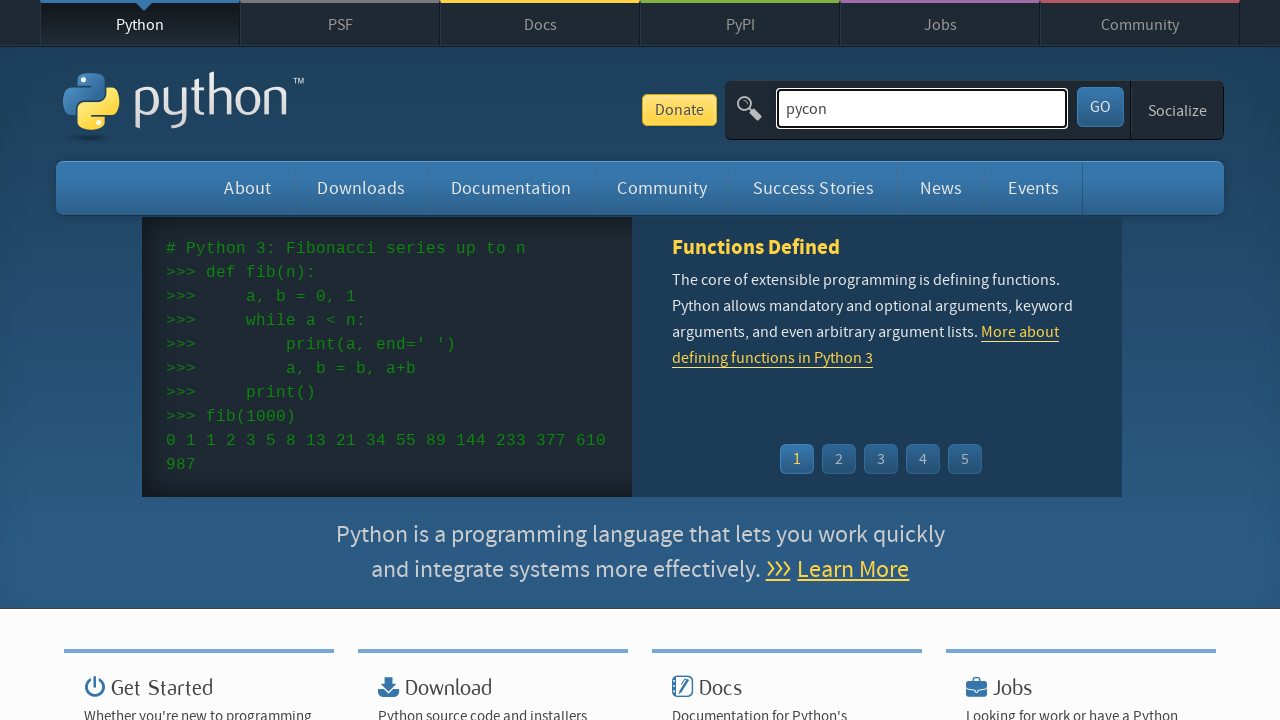

Pressed Enter to submit search for 'pycon' on input[name='q']
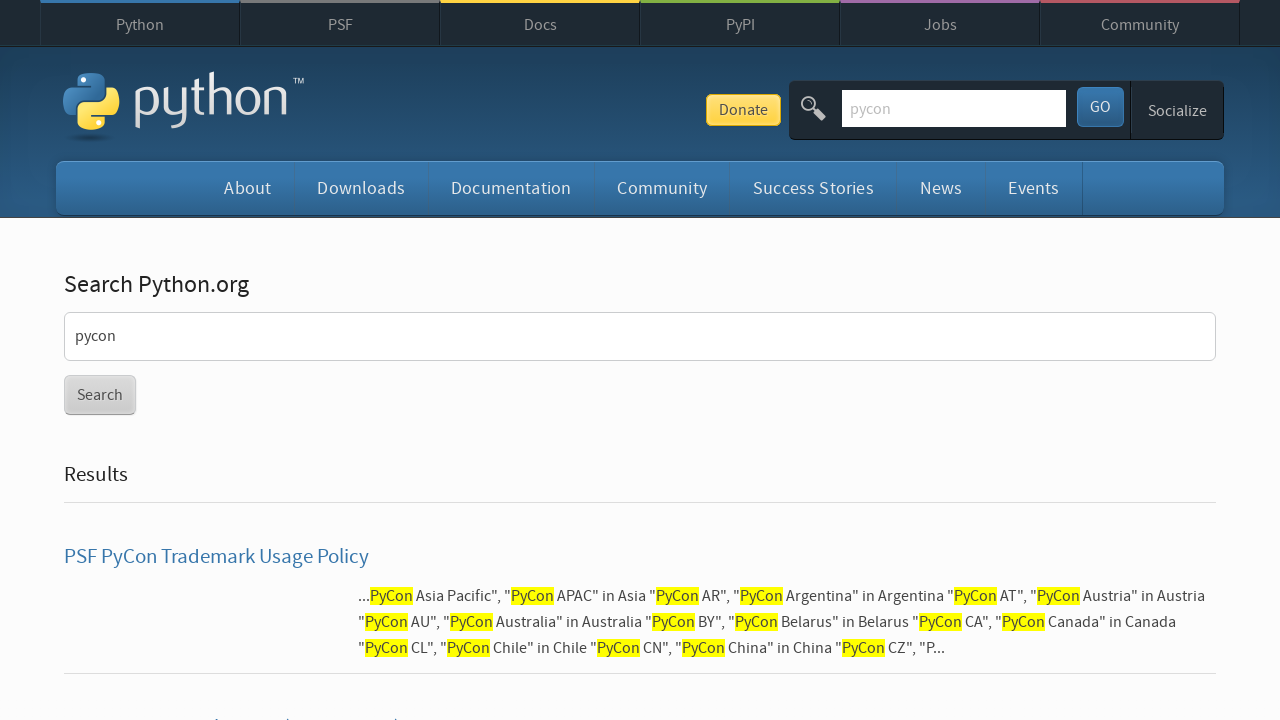

Waited for search results page to load
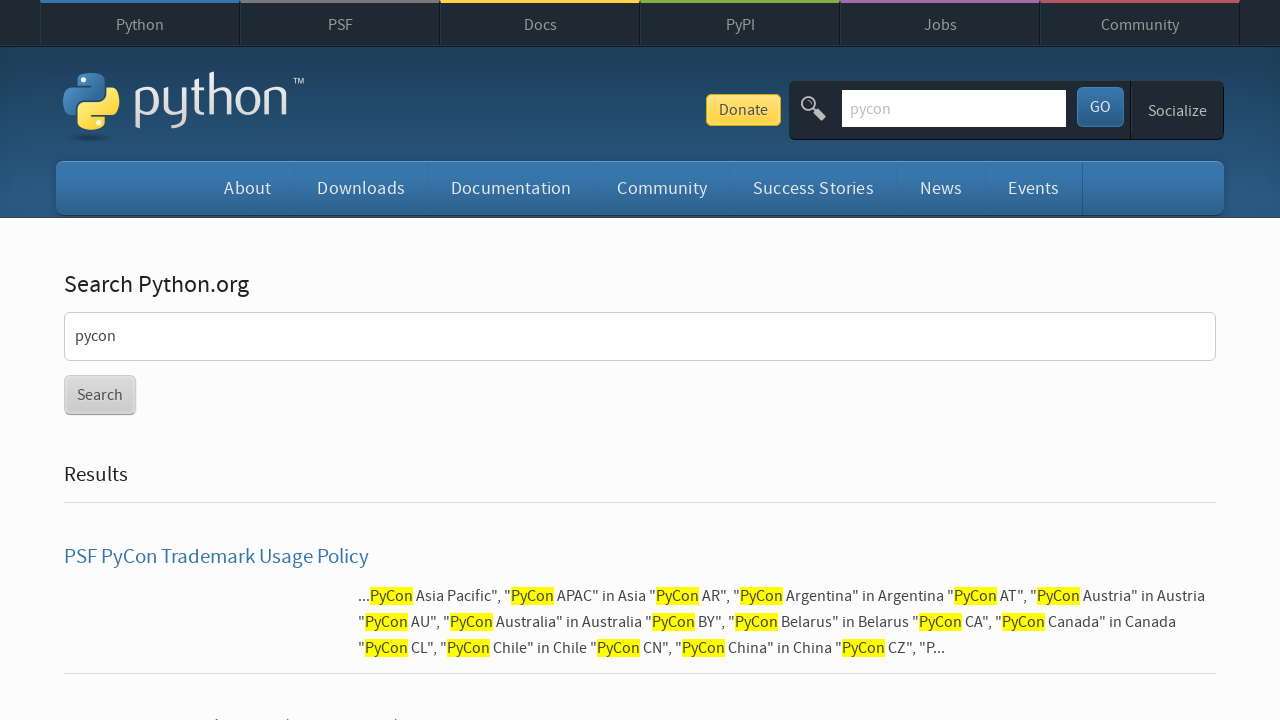

Verified search results were found for 'pycon'
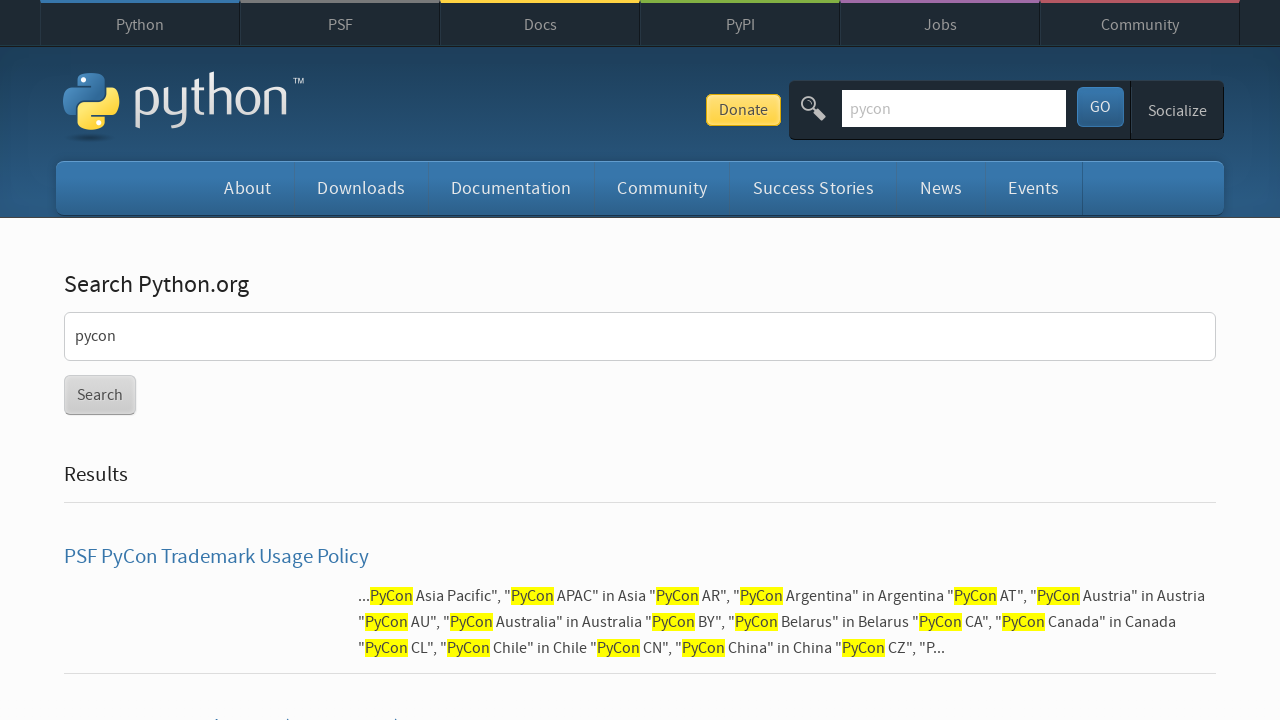

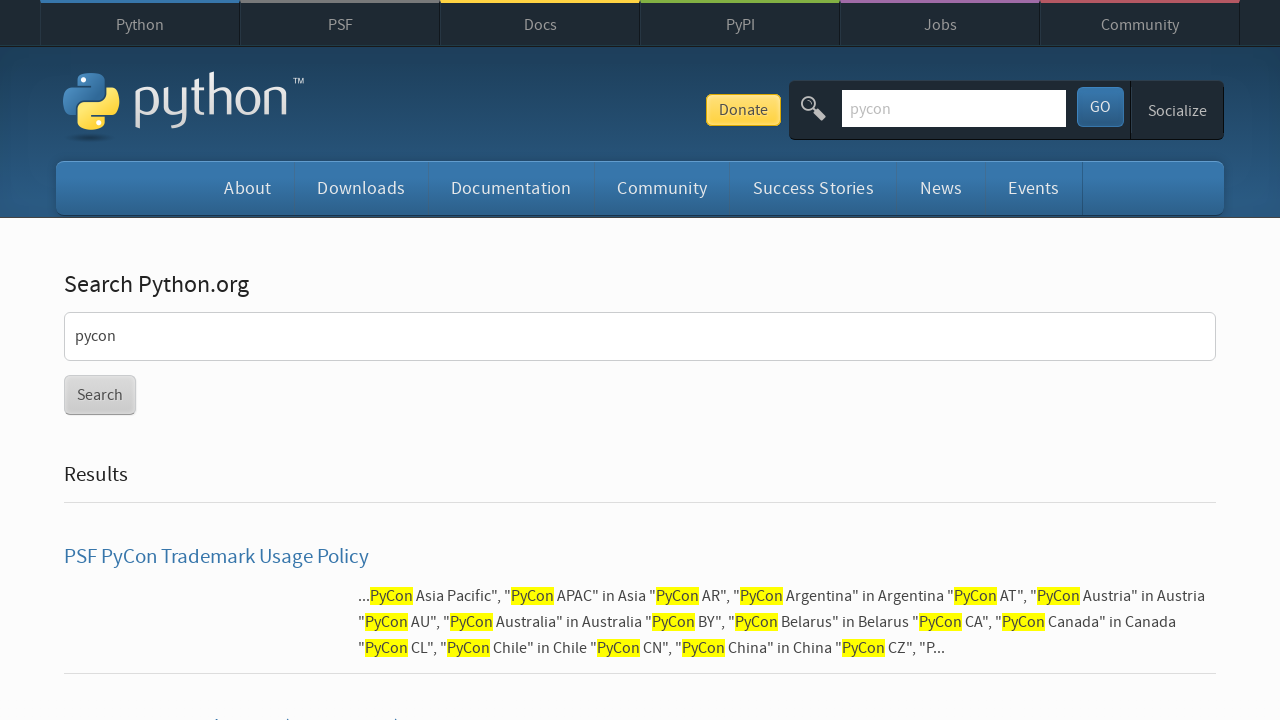